Navigates to Canopy test page and verifies text content of specific elements

Starting URL: http://lefthandedgoat.github.io/canopy/testpages/

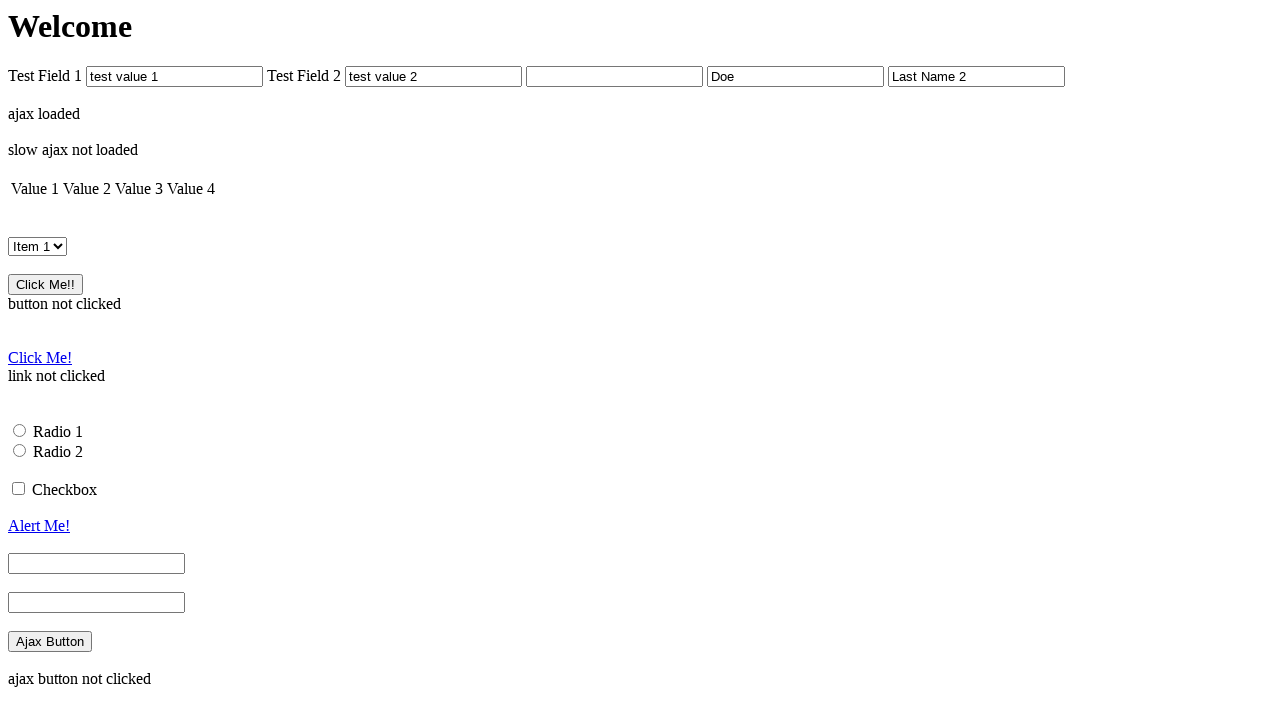

Navigated to Canopy test page
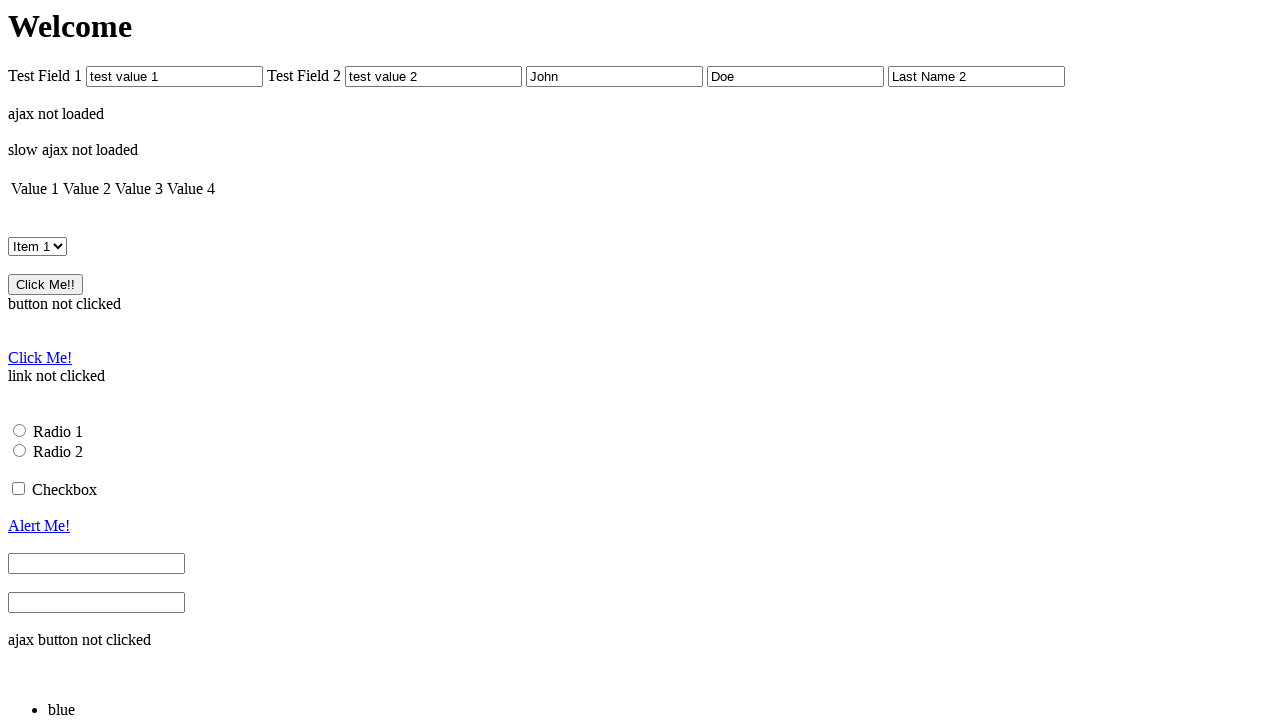

Verified welcome text content is 'Welcome'
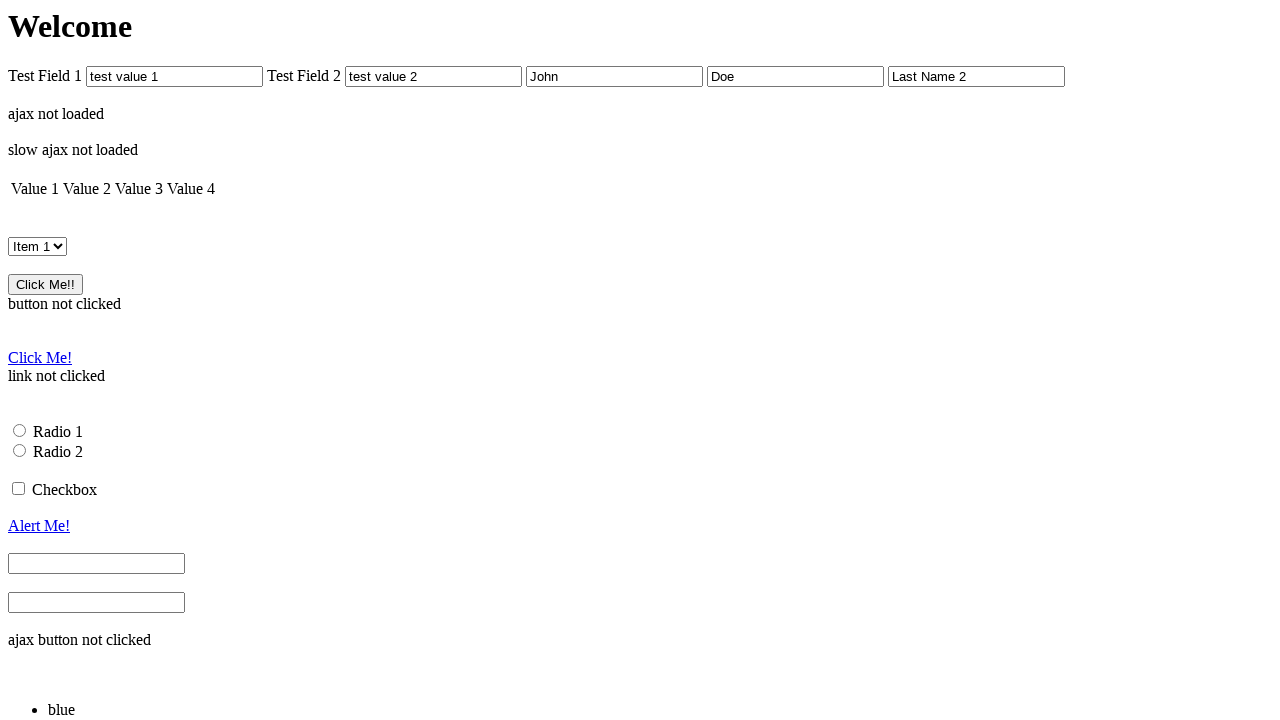

Verified button clicked element text is 'button not clicked'
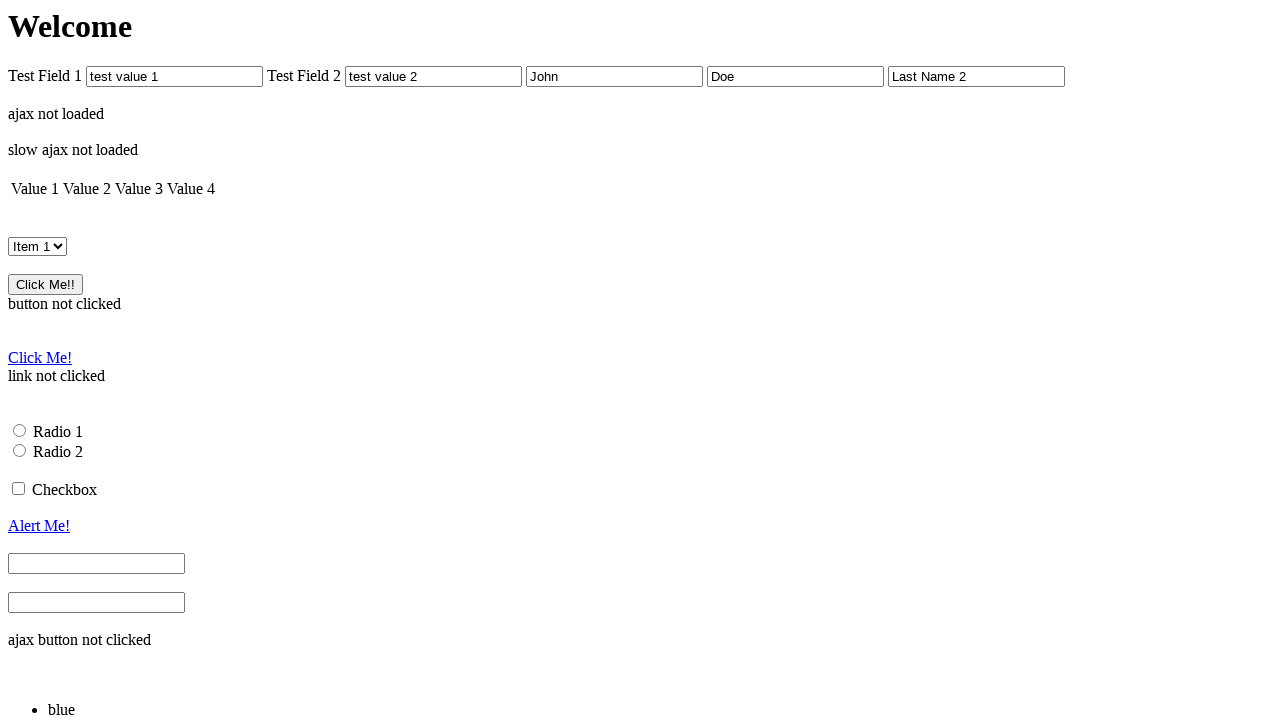

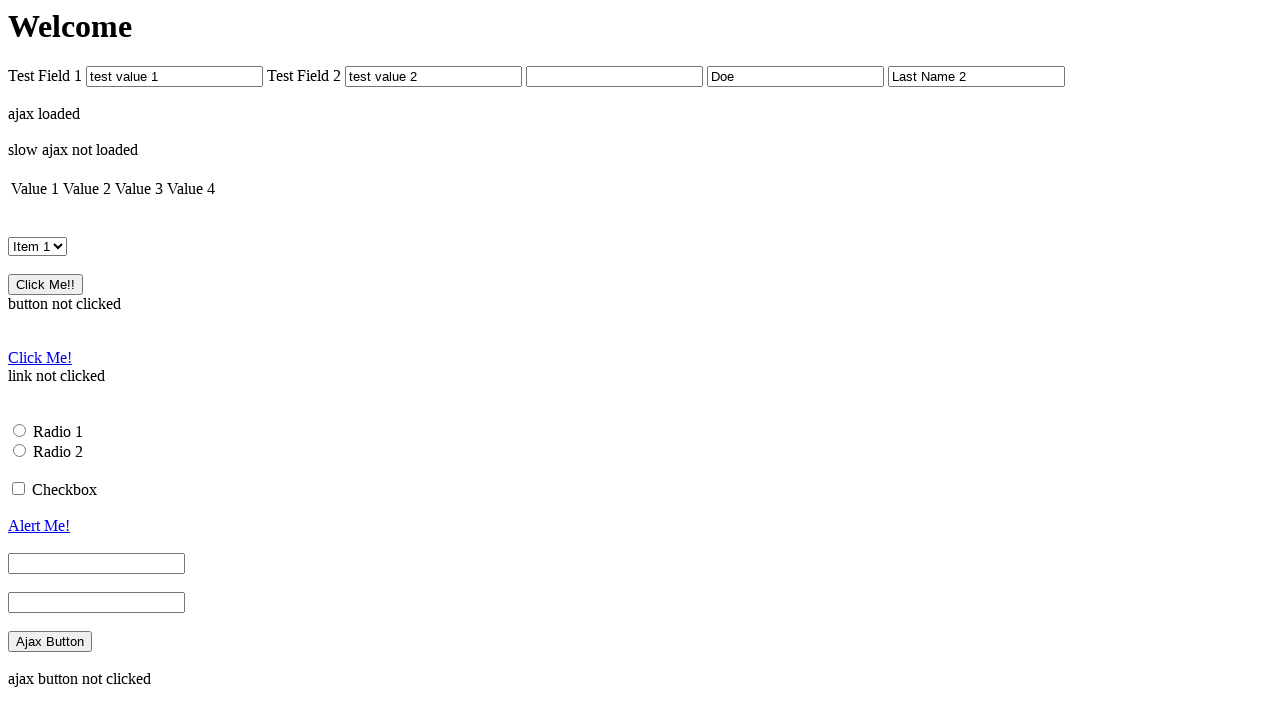